Tests that the login form displays an error message when invalid credentials are submitted

Starting URL: https://www.saucedemo.com

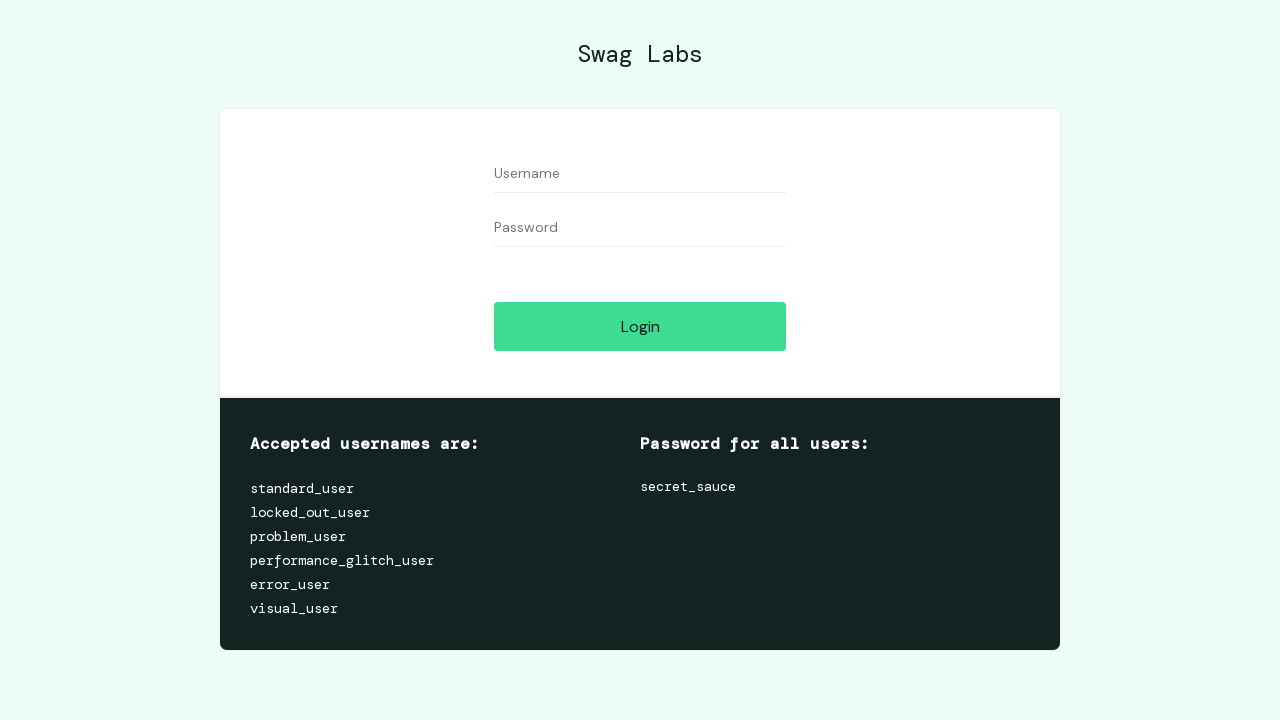

Entered invalid username 'bad' in user-name field on #user-name
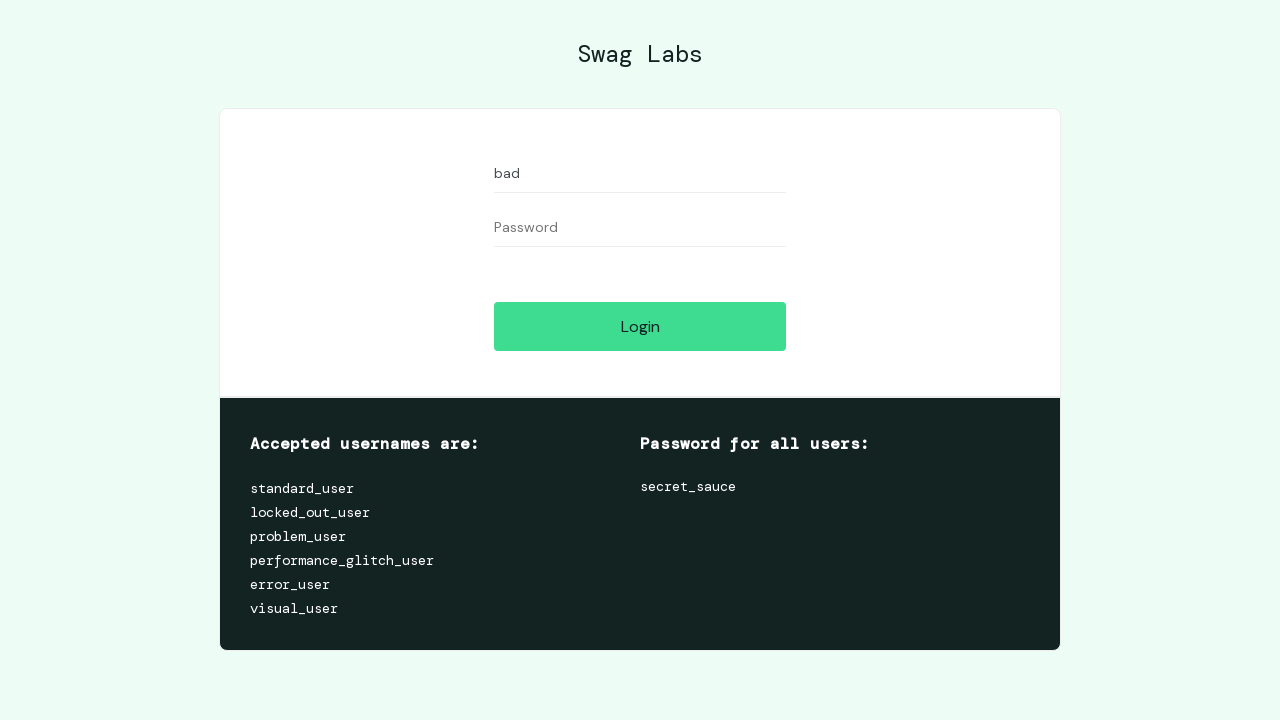

Entered invalid password 'bad' in password field on #password
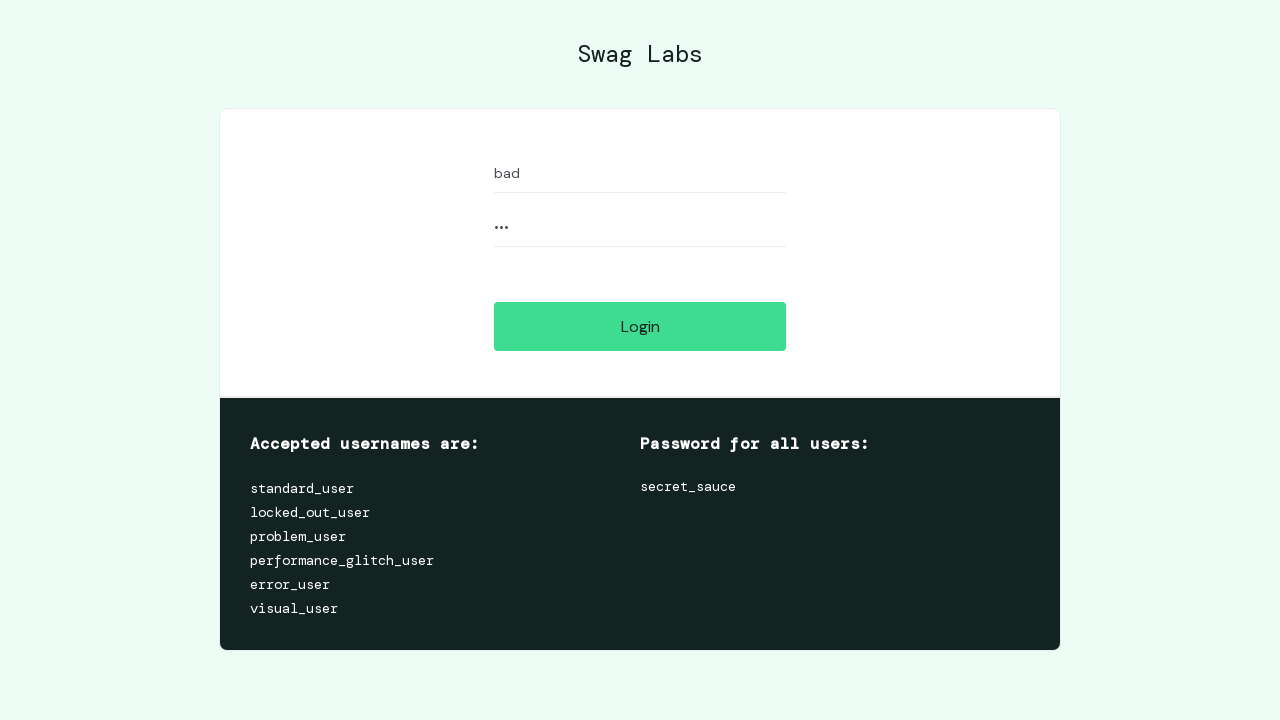

Clicked login button to submit invalid credentials at (640, 326) on .btn_action
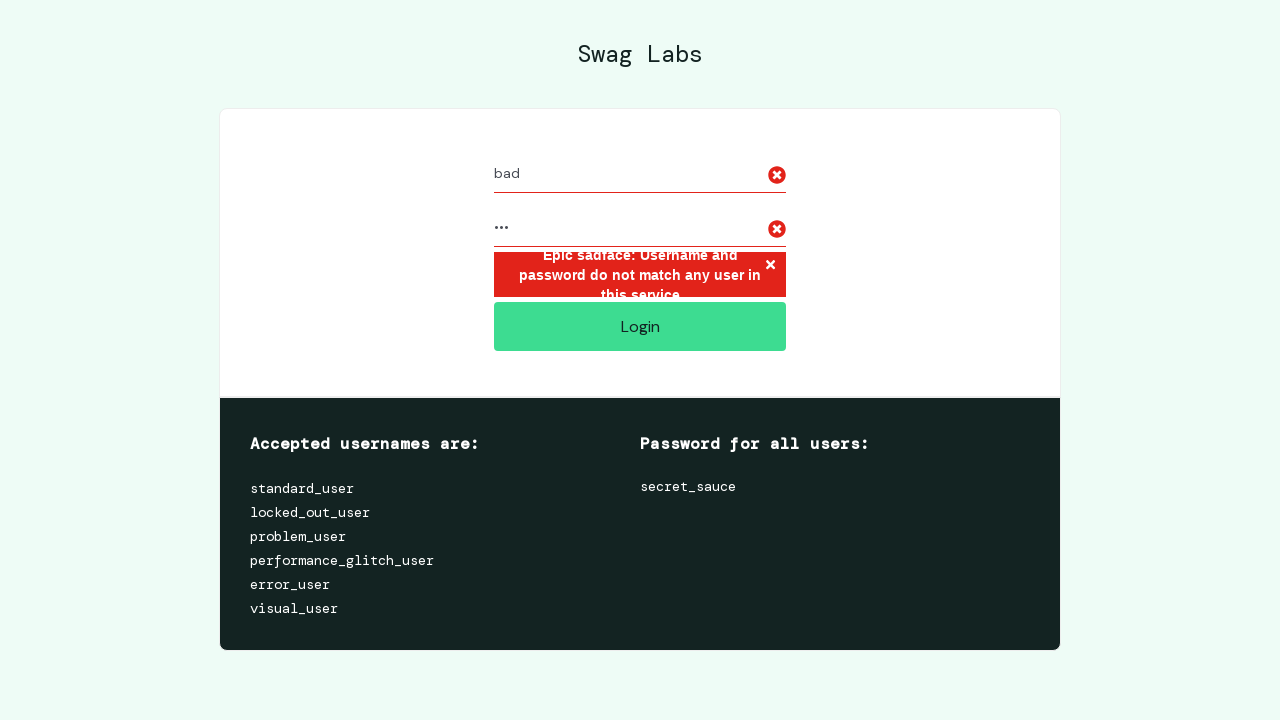

Error message appeared confirming invalid credentials were rejected
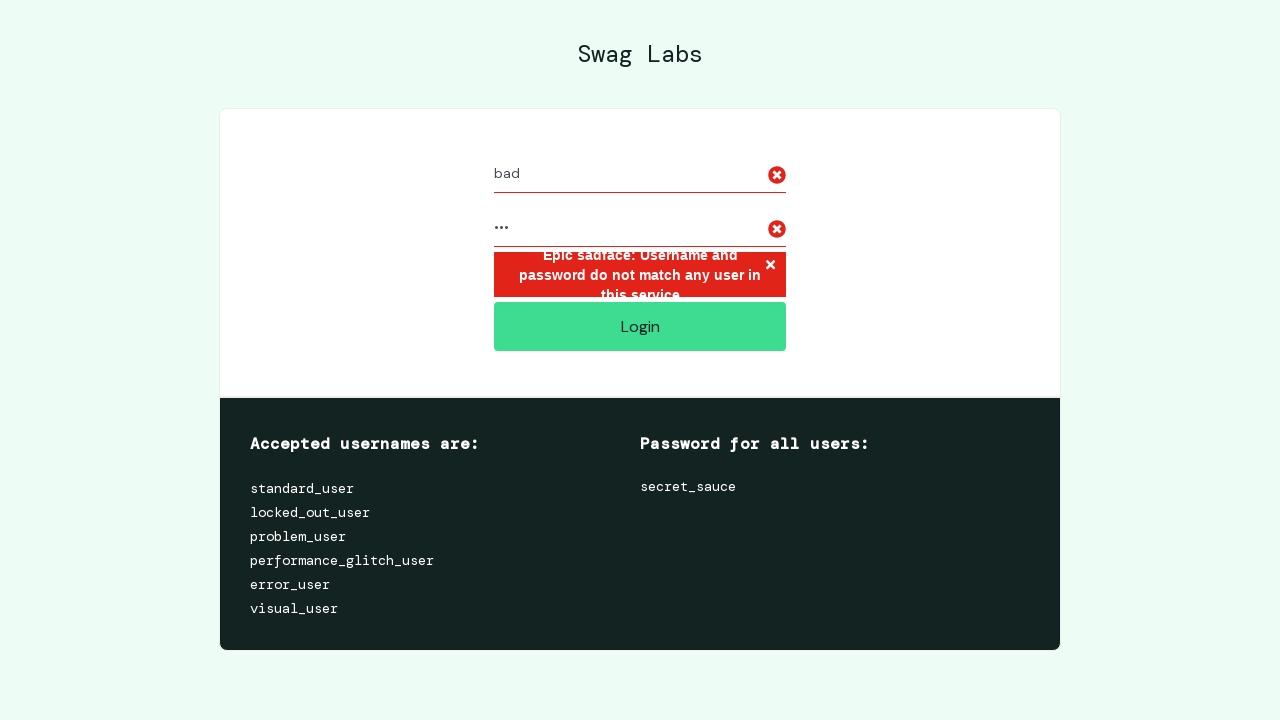

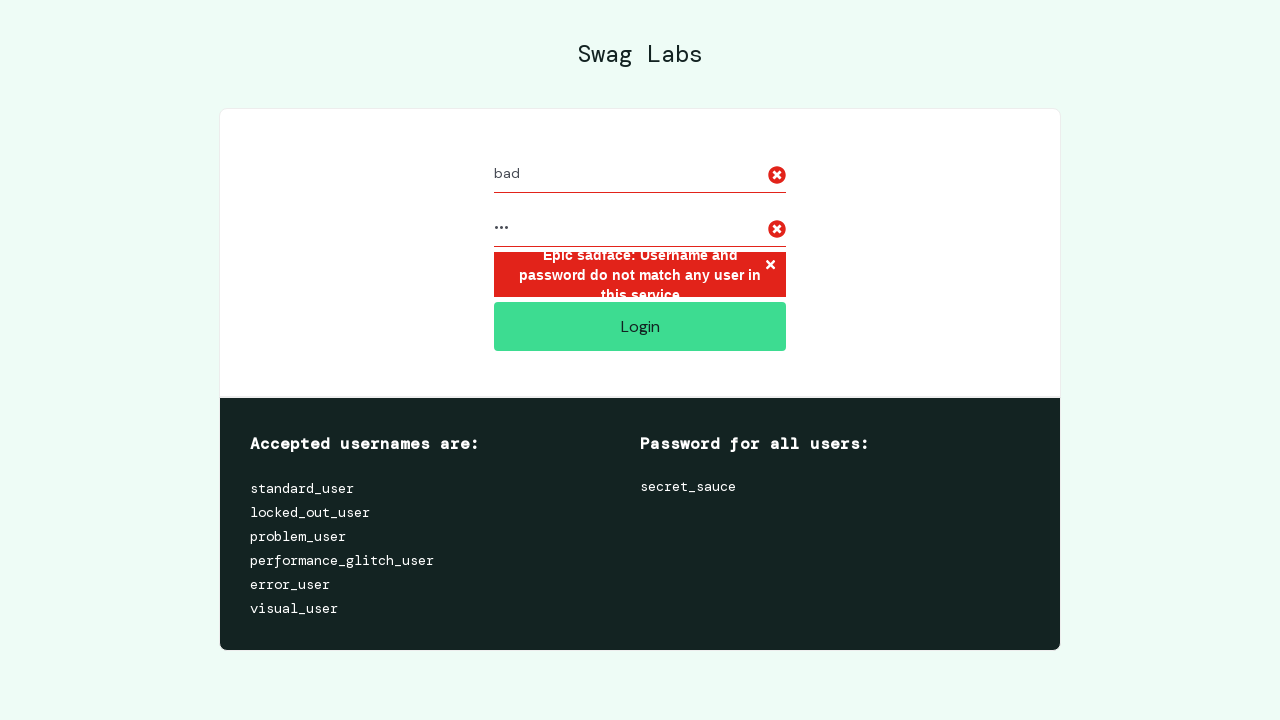